Fills out a Selenium practice form with personal details including name, gender, experience, date, profession, tools, continent, and commands, then submits the form.

Starting URL: https://www.techlistic.com/p/selenium-practice-form.html

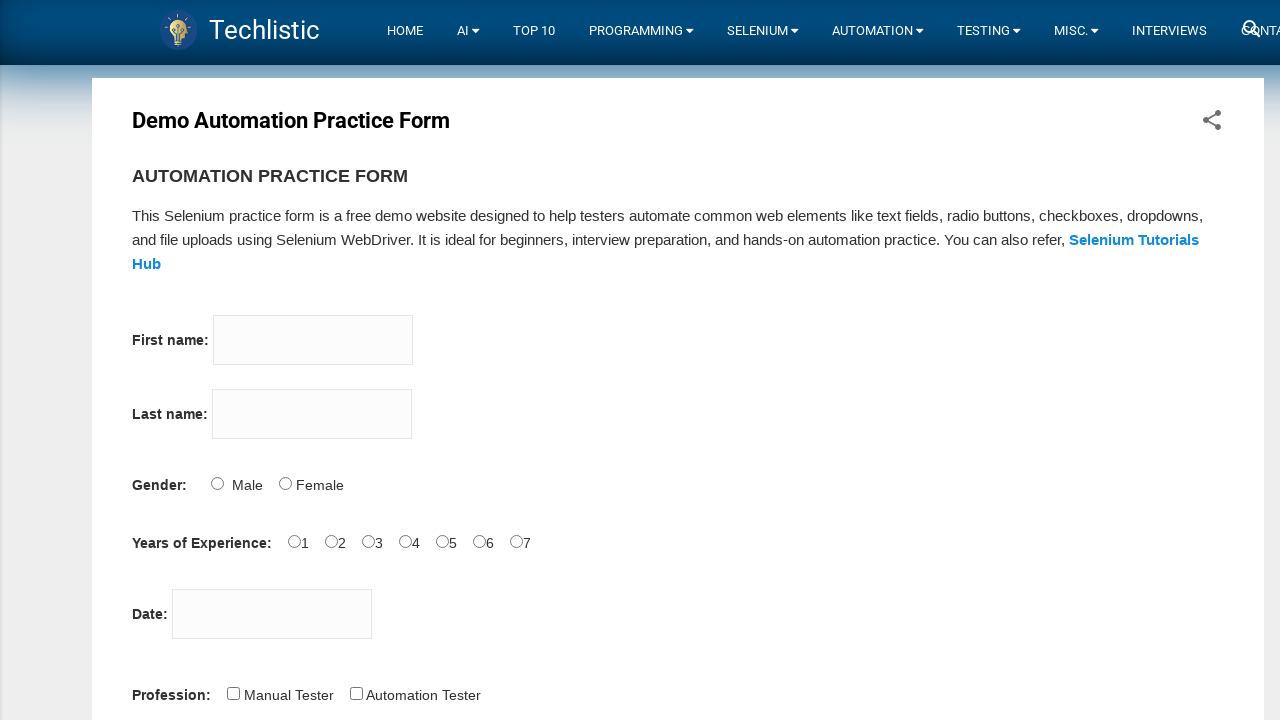

Filled firstname field with 'Ayse' on input[name='firstname']
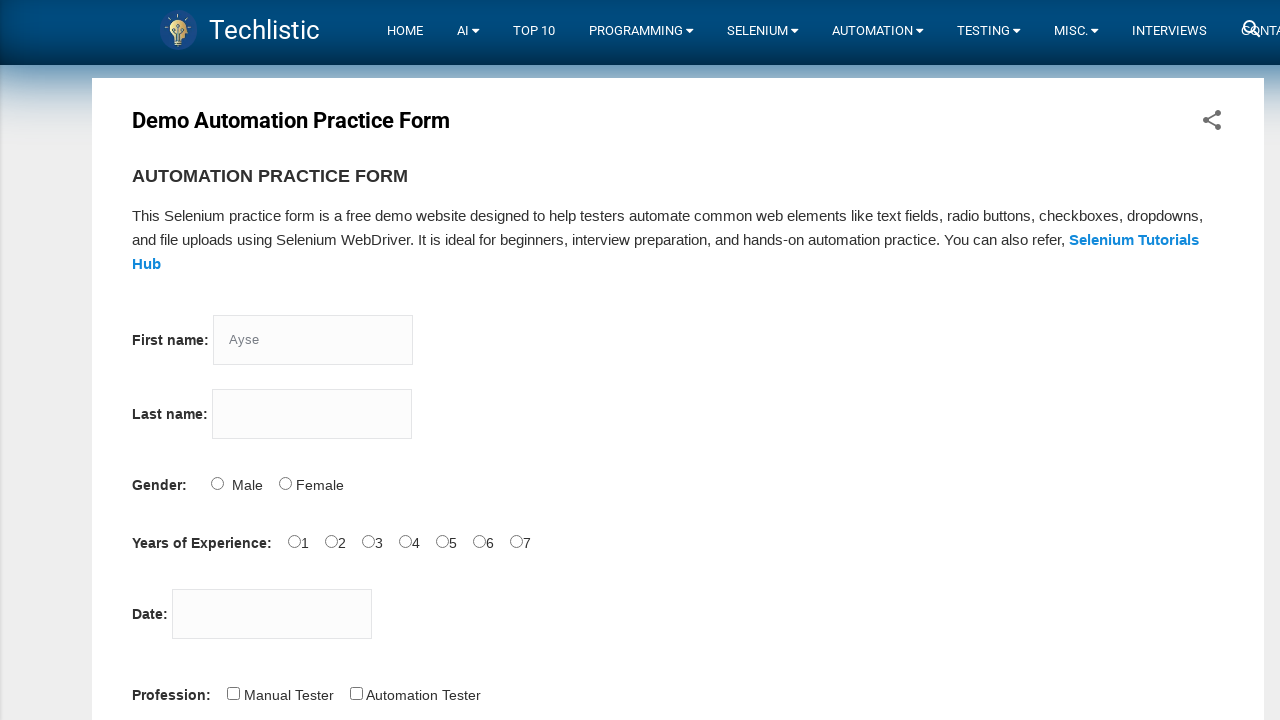

Filled lastname field with 'Can' on input[name='lastname']
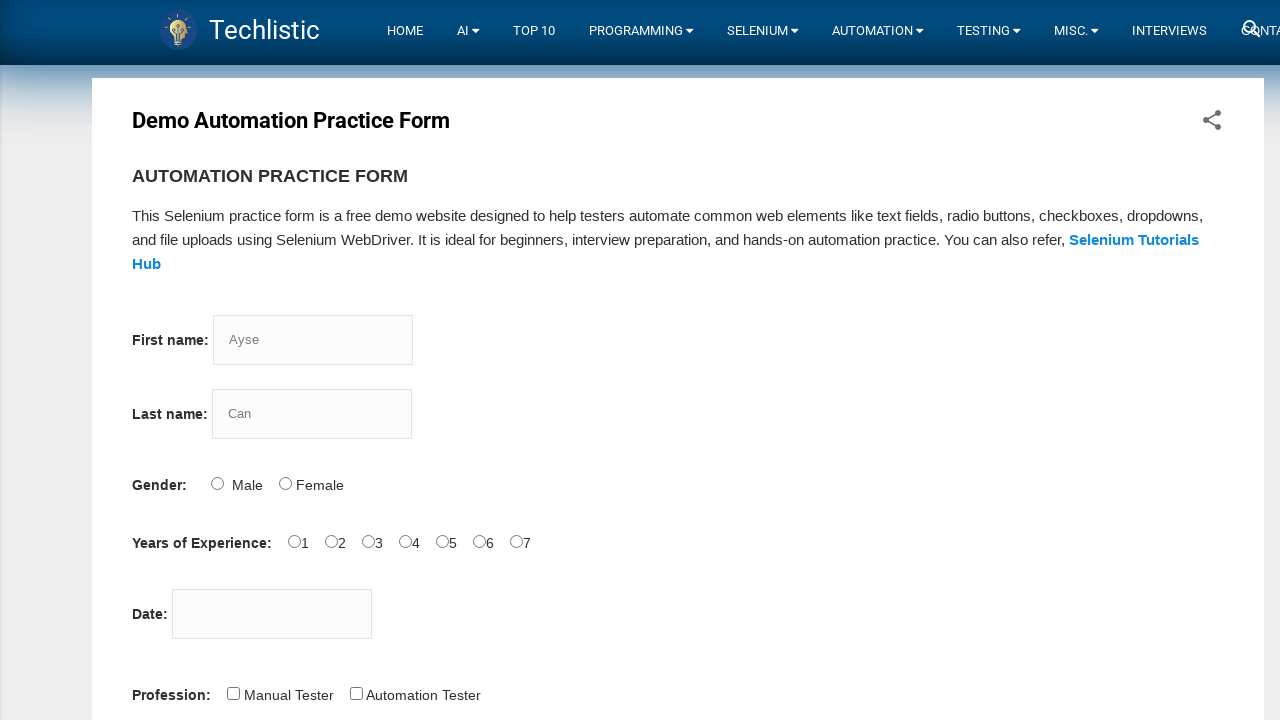

Selected Female gender option at (285, 483) on input#sex-1
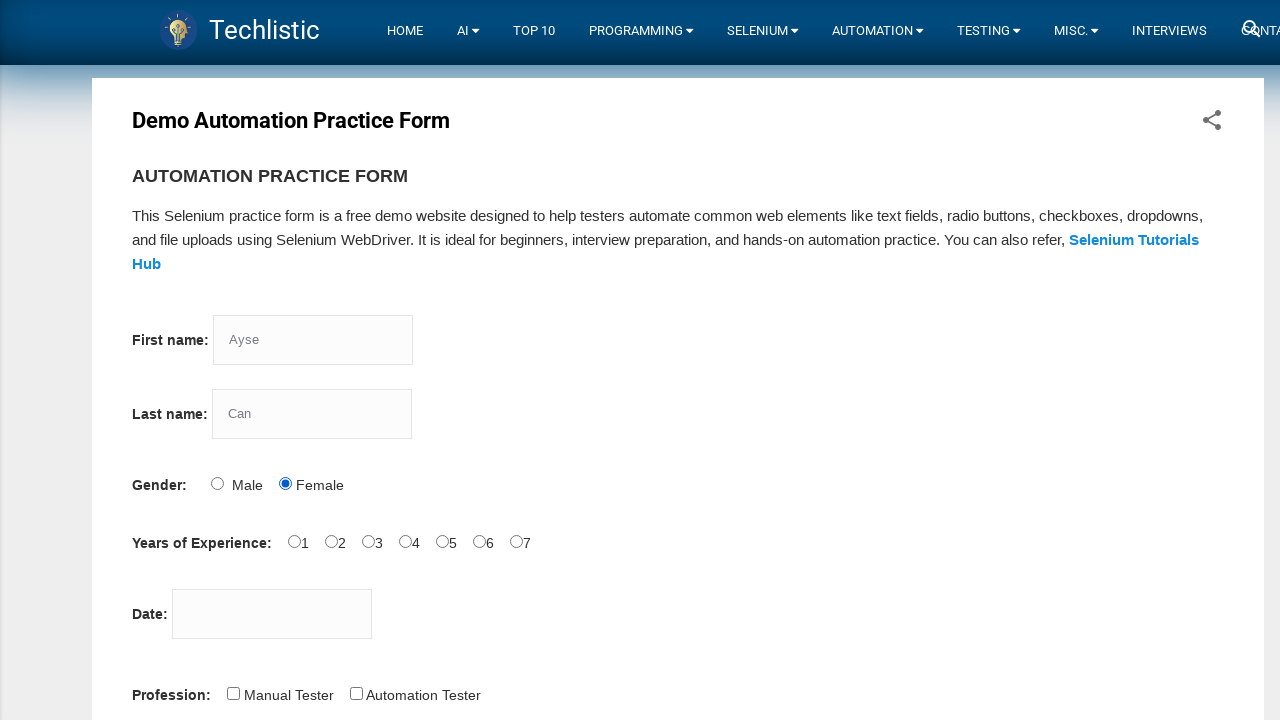

Selected 0 years experience option at (294, 541) on input#exp-0
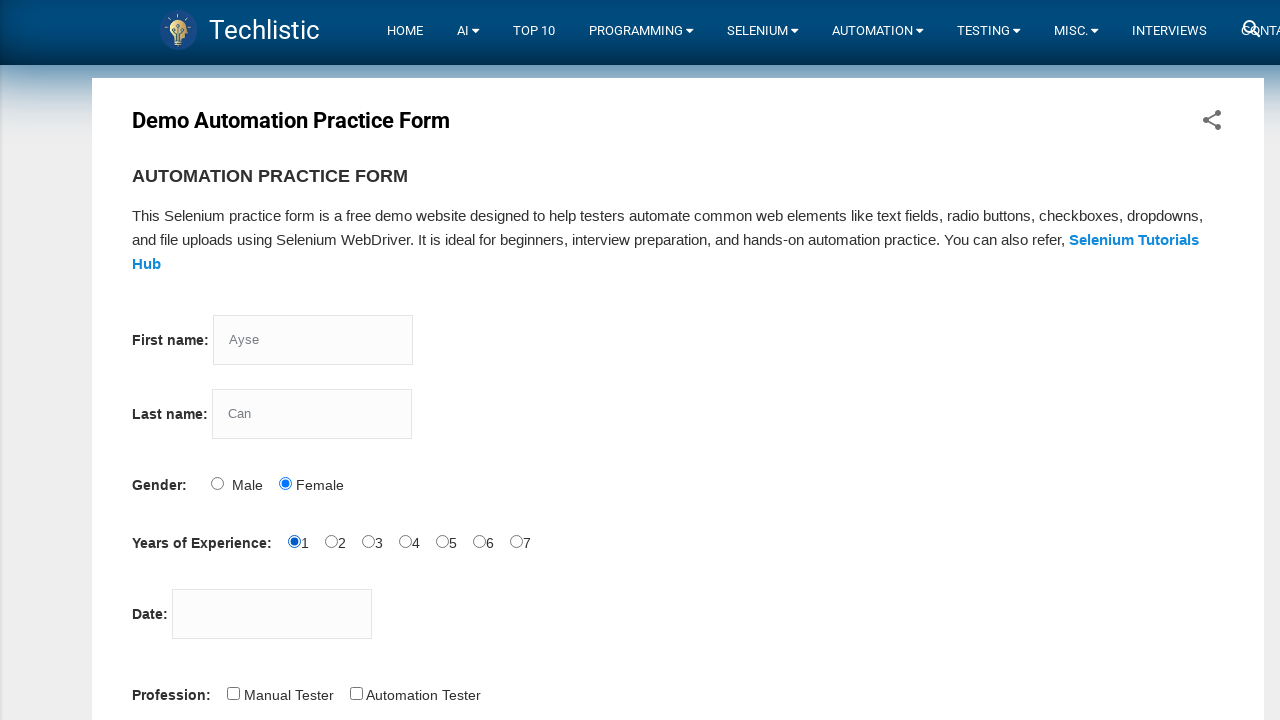

Filled date field with '28.09.2022' on input#datepicker
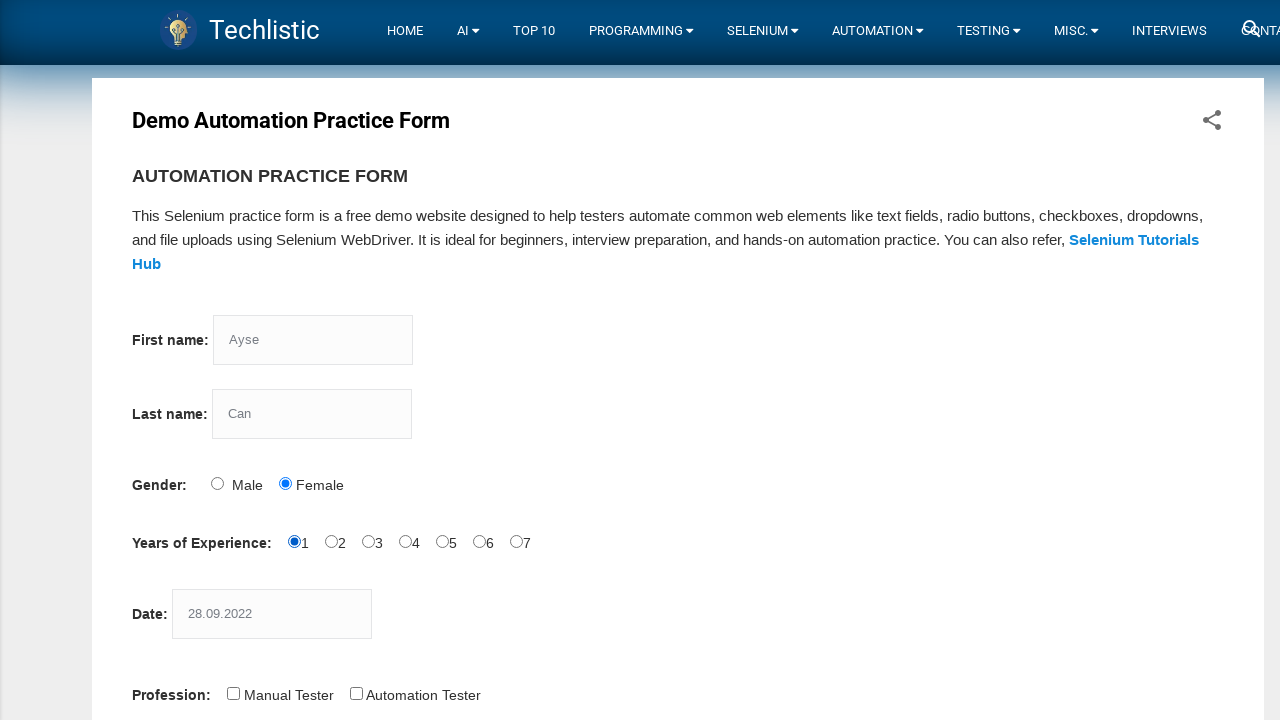

Selected Automation Tester profession at (356, 693) on input#profession-1
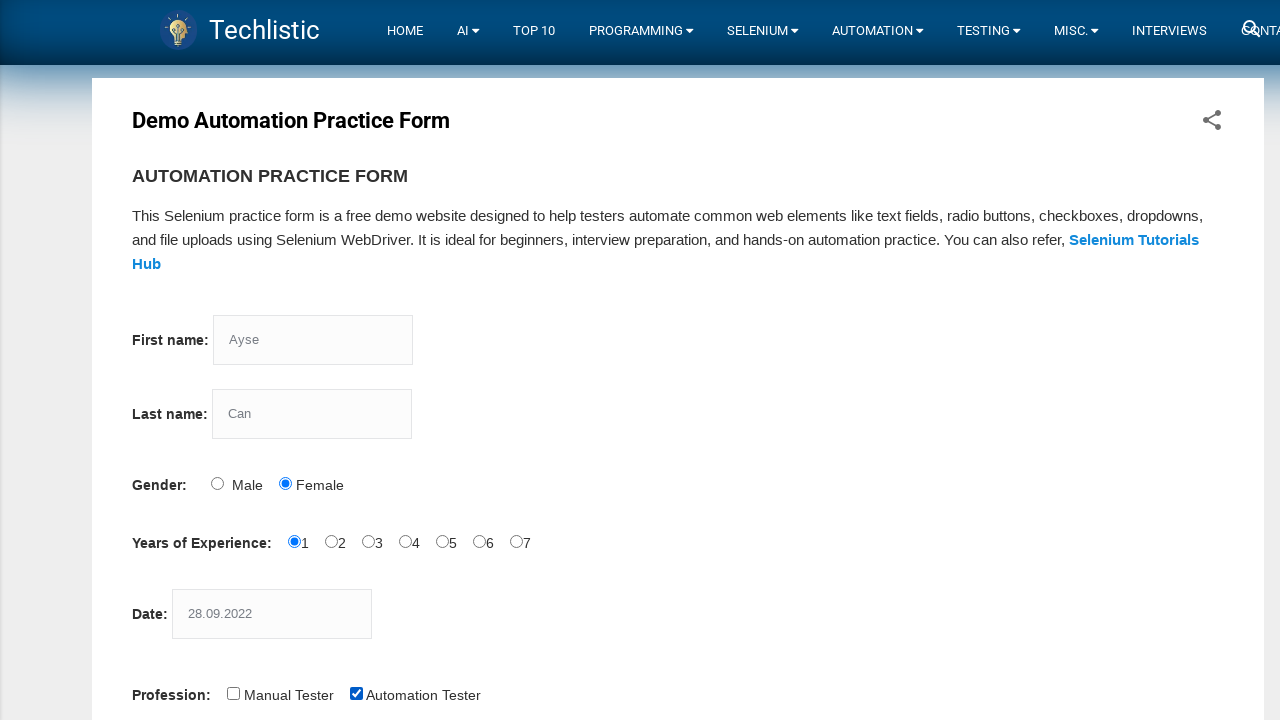

Selected Selenium Webdriver tool at (446, 360) on input#tool-2
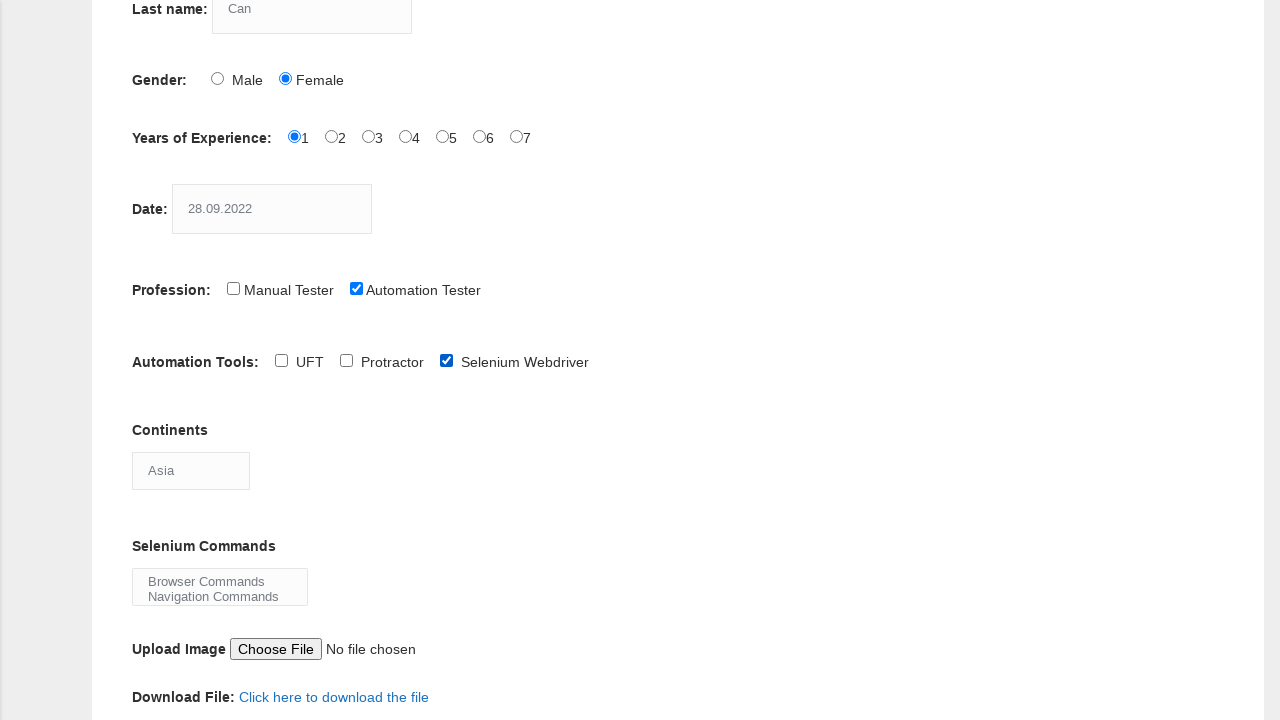

Selected Antartica continent on select#continents
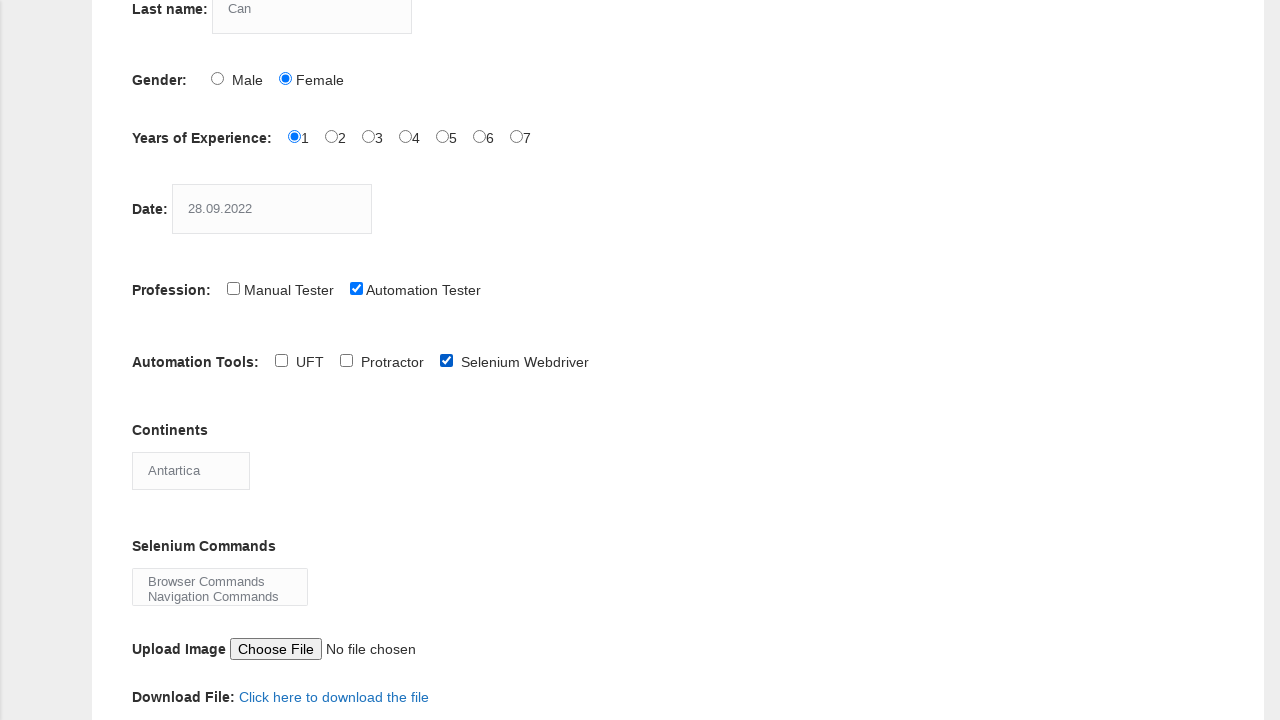

Selected first selenium command option (Browser Commands) at (220, 581) on select#selenium_commands option:first-child
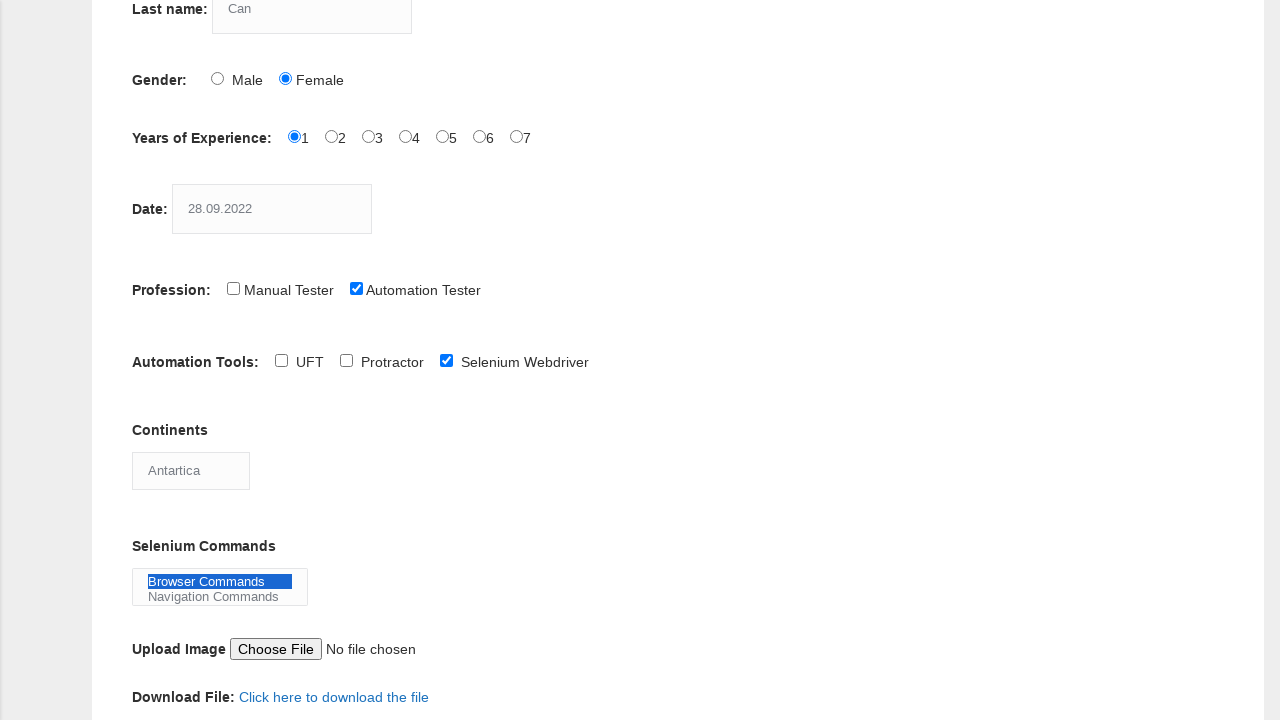

Clicked submit button to submit the form at (157, 360) on button#submit
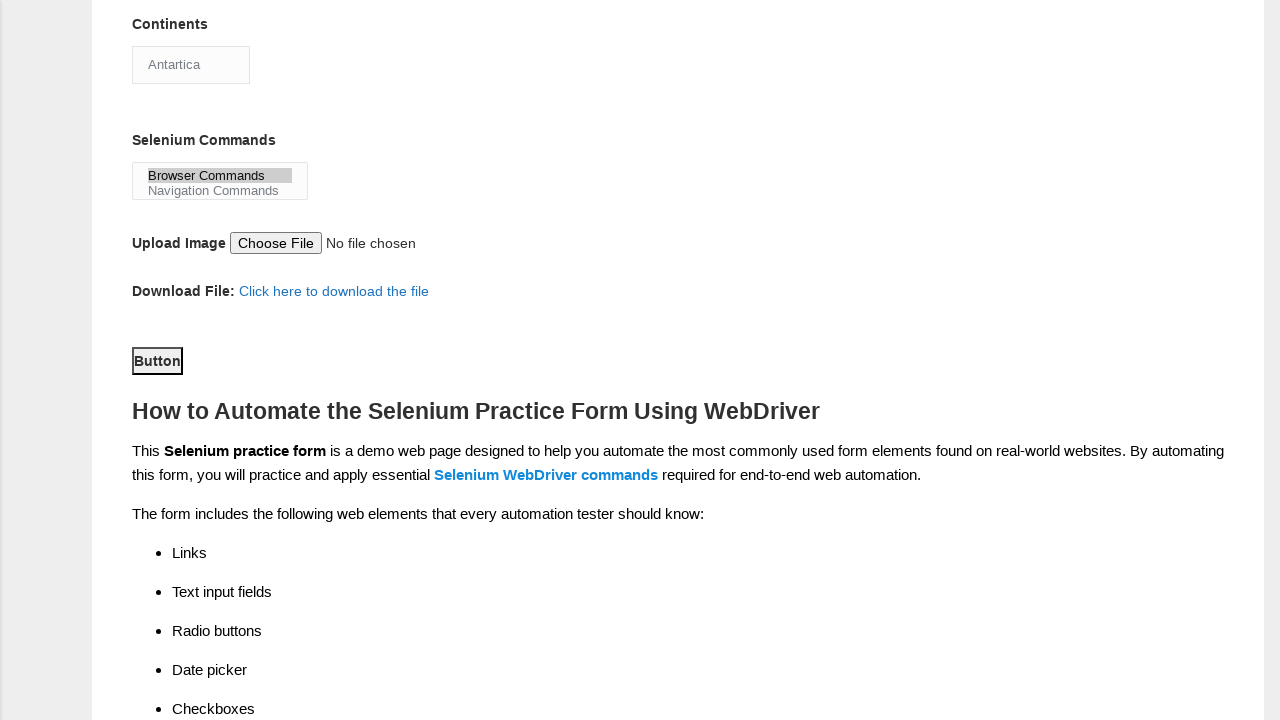

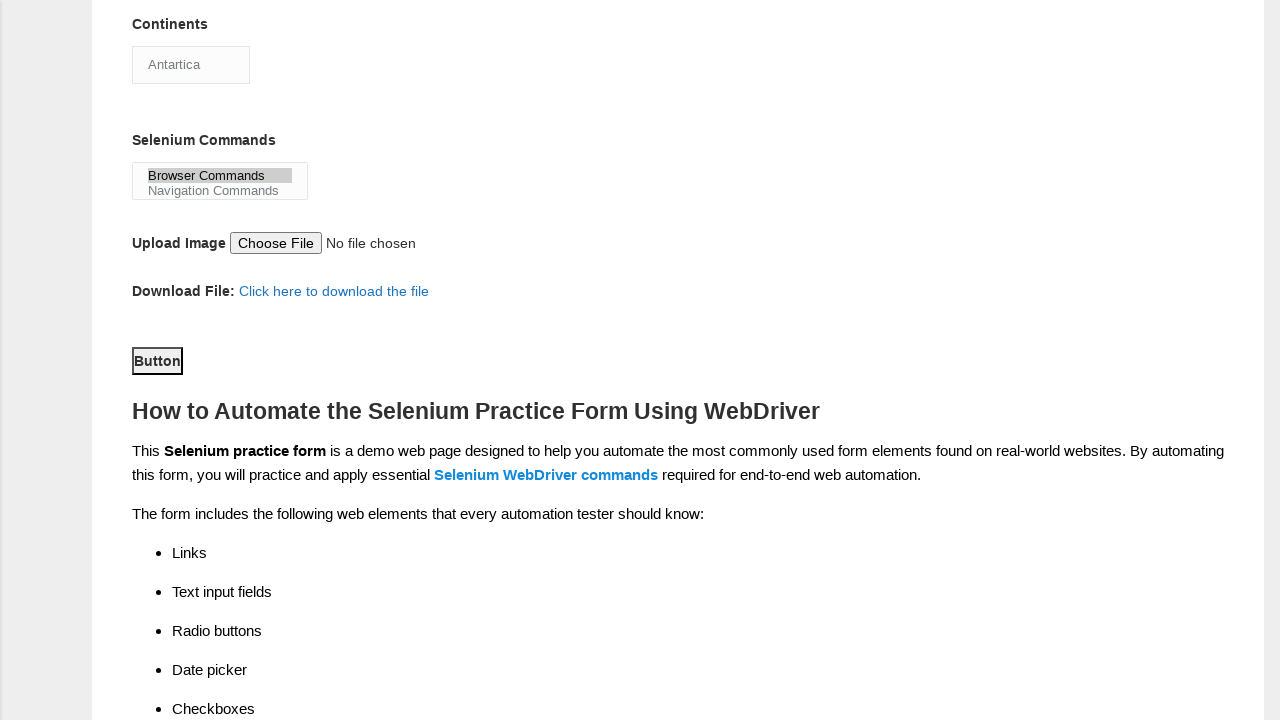